Navigates to a test automation practice site and interacts with a product table by verifying it loads and contains rows with price data

Starting URL: https://testautomationpractice.blogspot.com

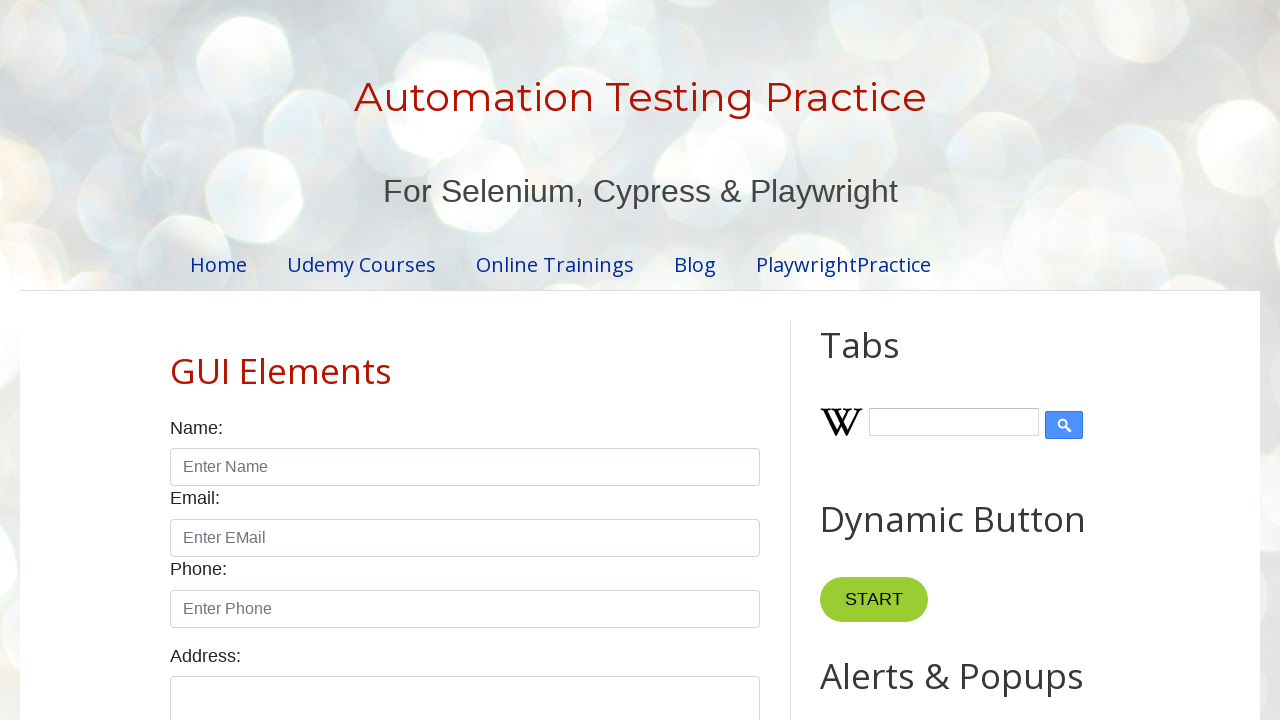

Product table loaded and became visible
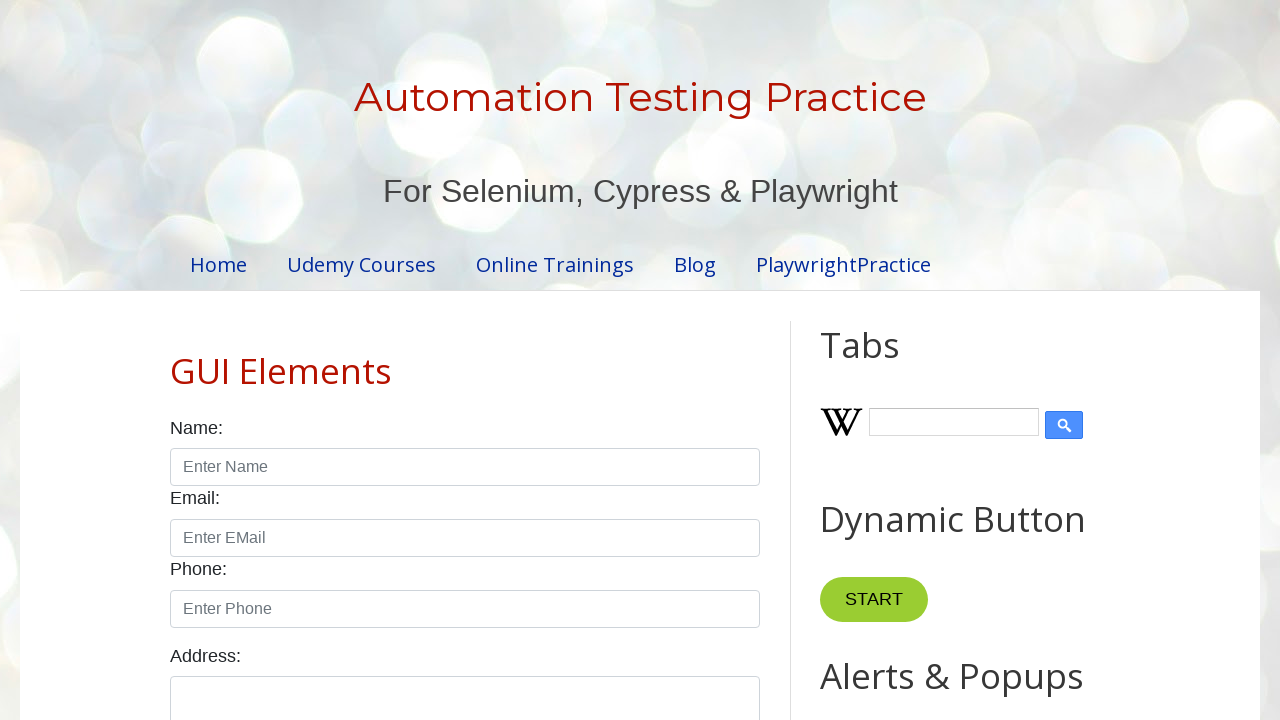

Table body rows verified to exist
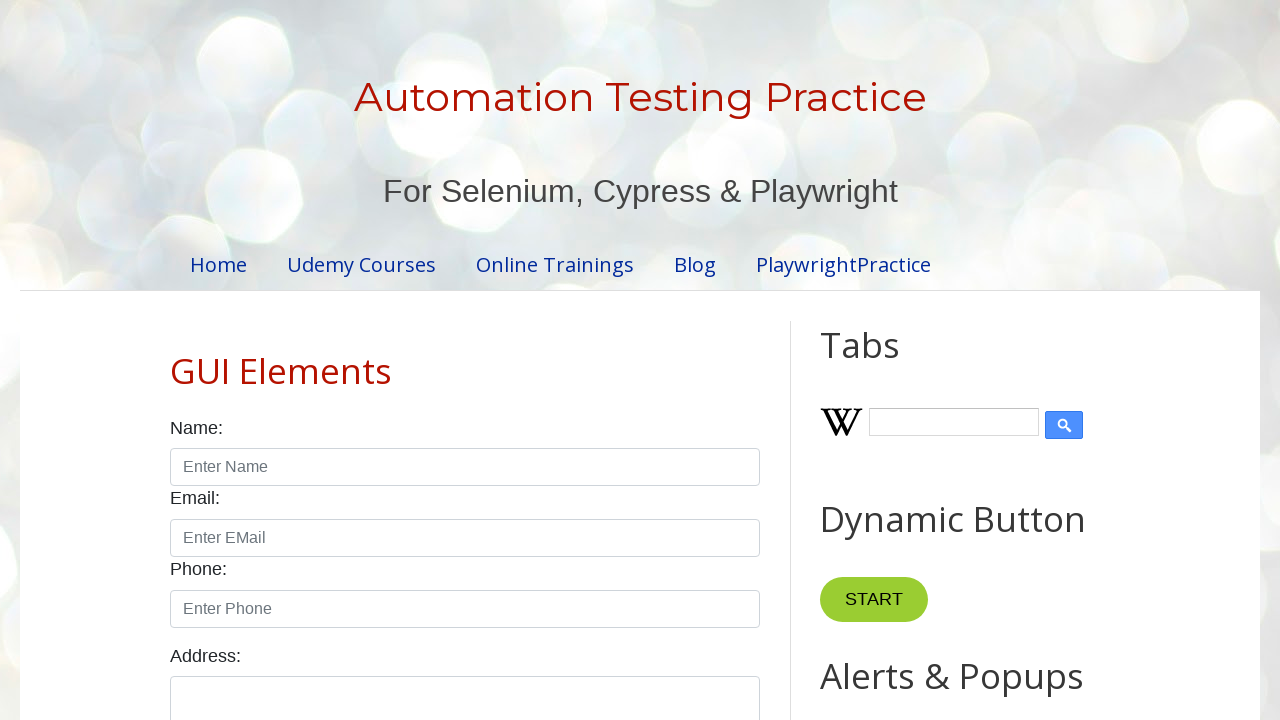

Located all rows in product table
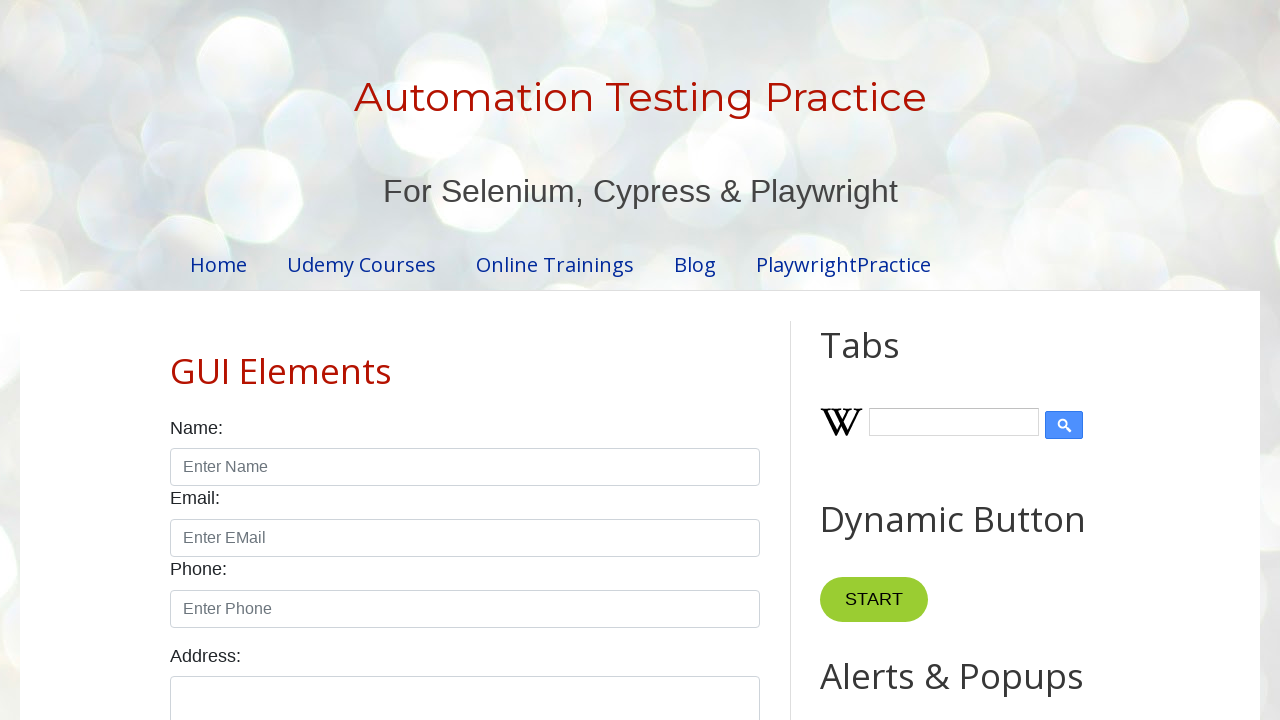

Counted 5 rows in the product table
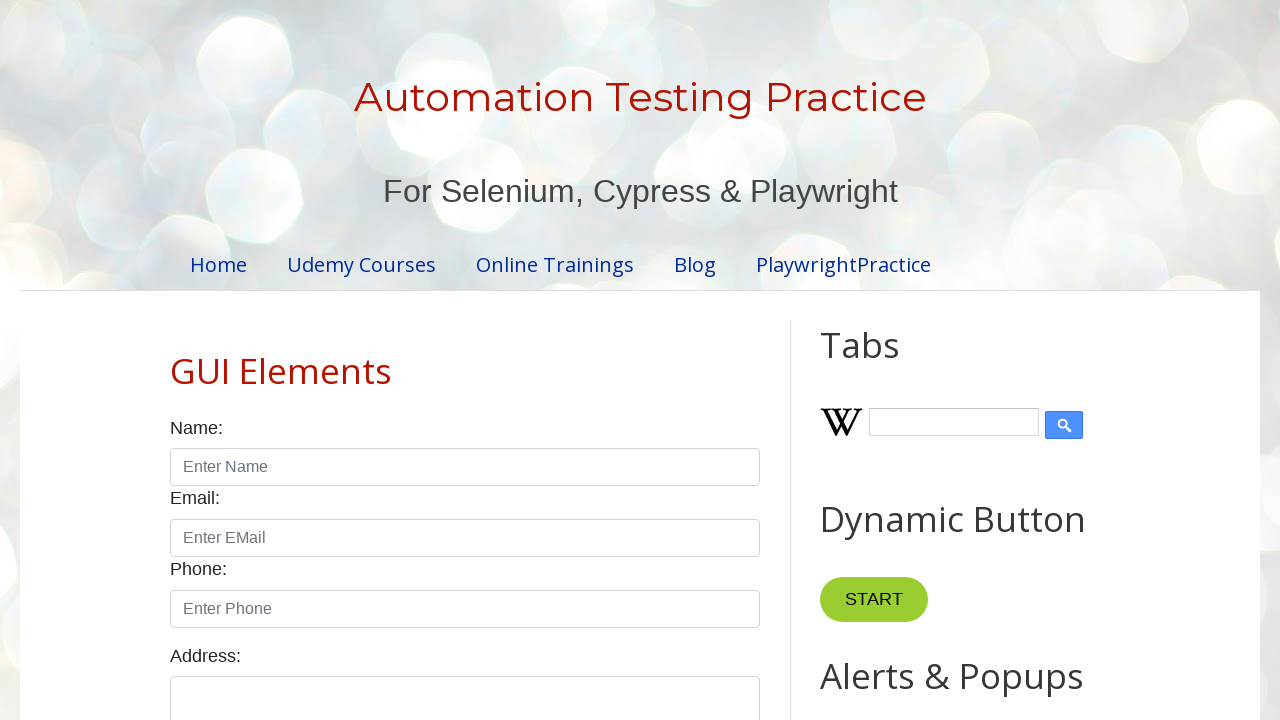

Clicked on the first price cell in the product table at (573, 360) on xpath=//table[@id='productTable']//tbody//tr[1]/td[3]
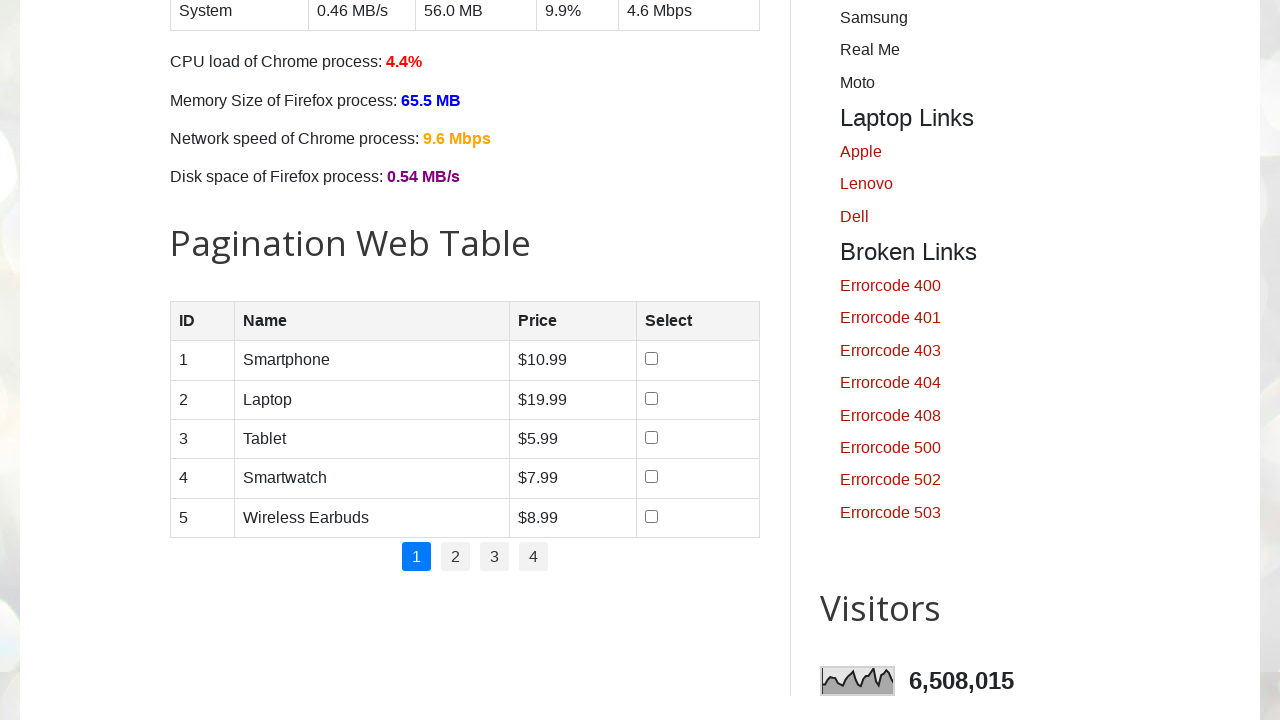

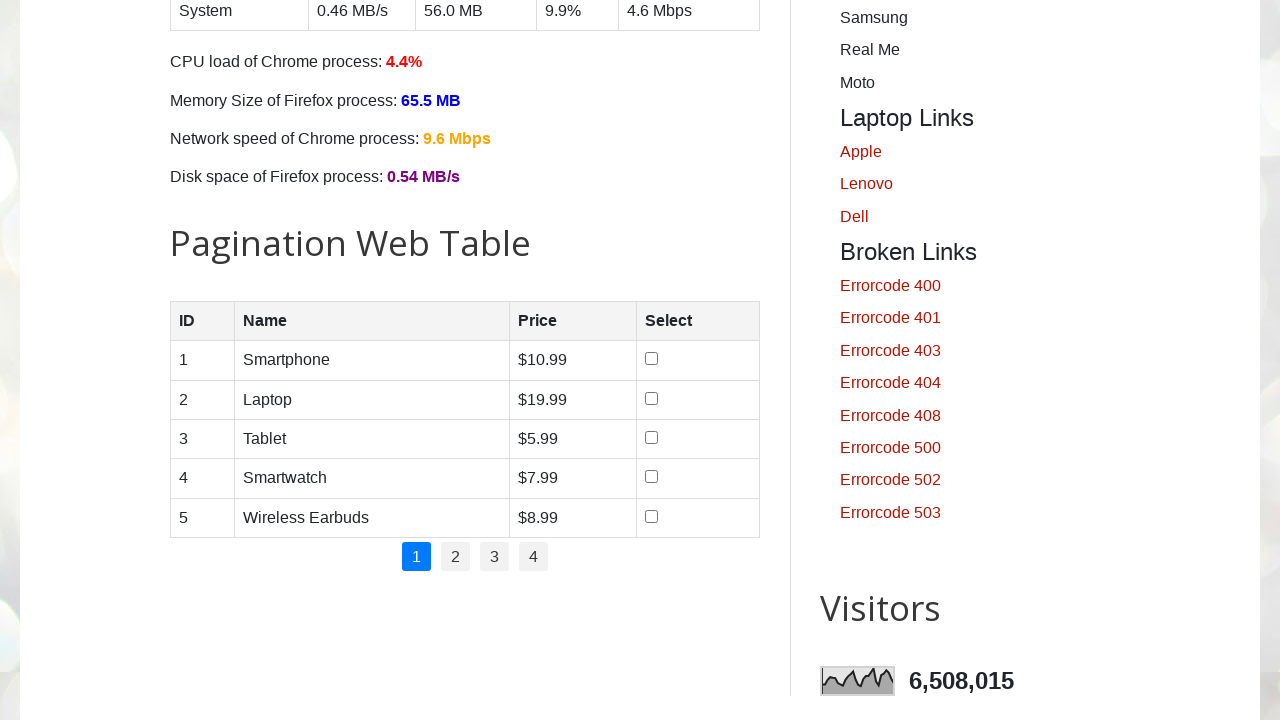